Tests keyboard input events by sending a key press and then performing keyboard shortcuts (Ctrl+A to select all, Ctrl+C to copy) on an input events demo page.

Starting URL: https://v1.training-support.net/selenium/input-events

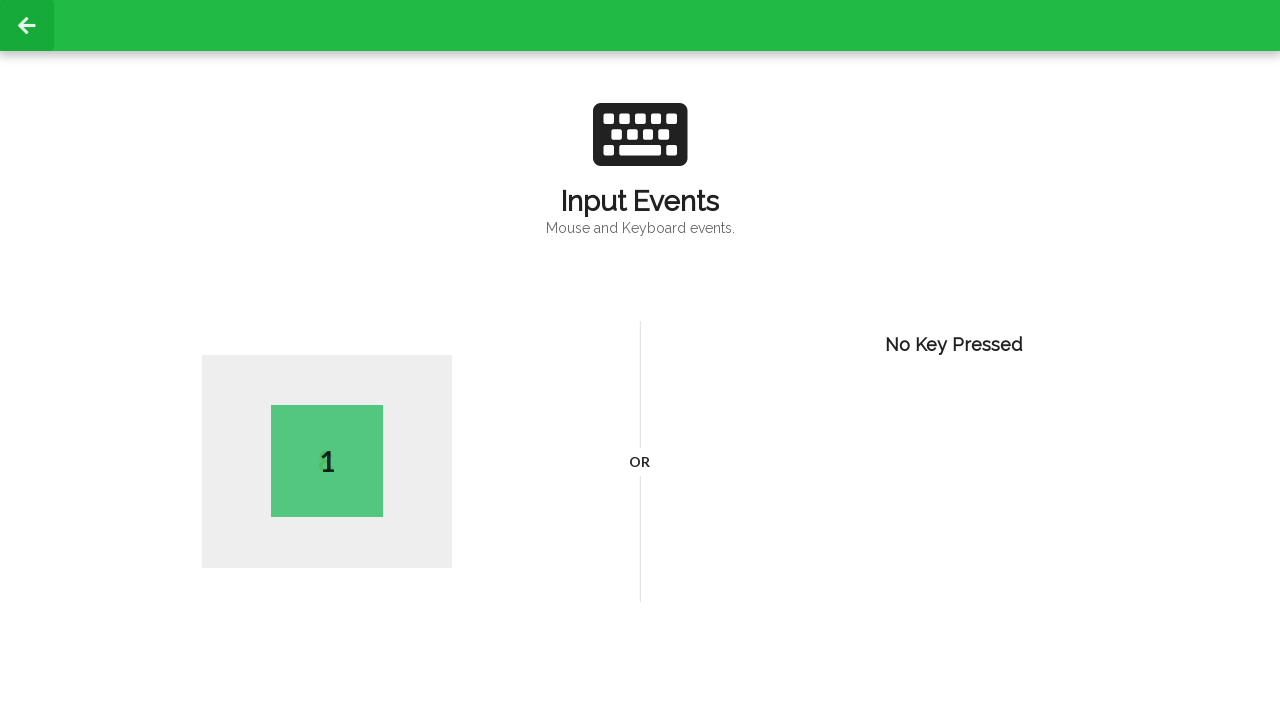

Pressed the 'D' key on the input events demo page
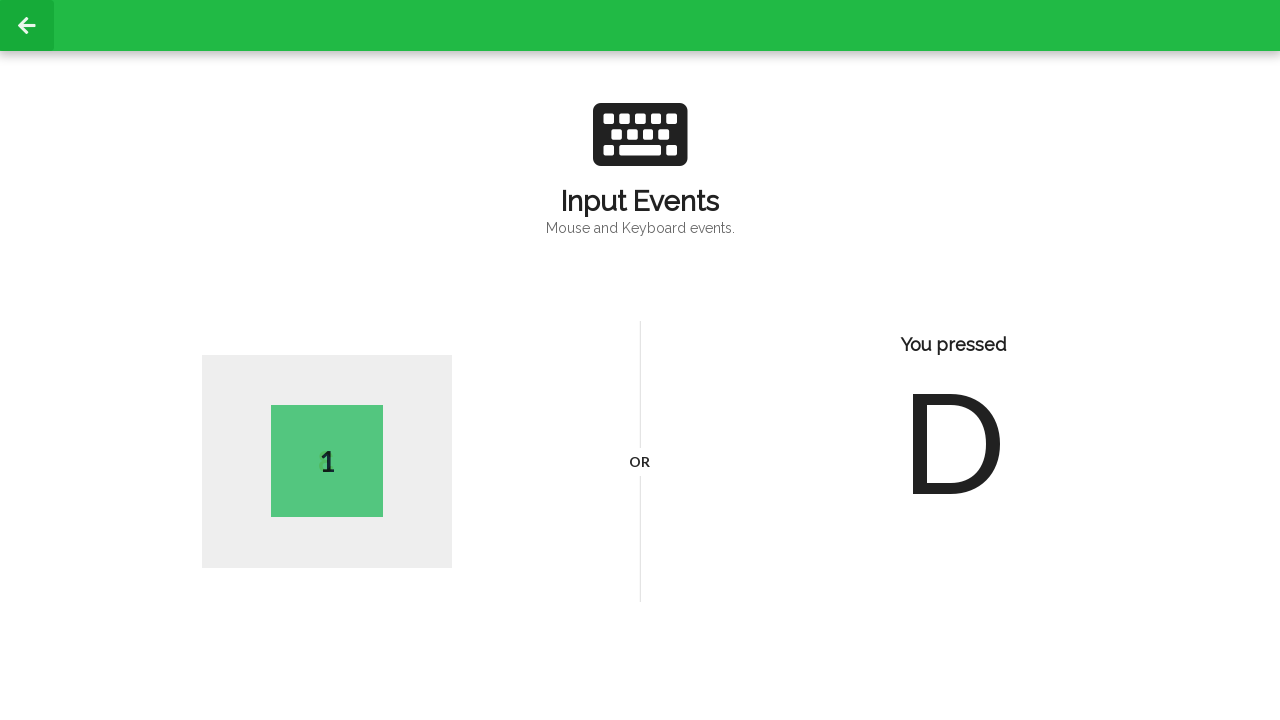

Performed Ctrl+A keyboard shortcut to select all text
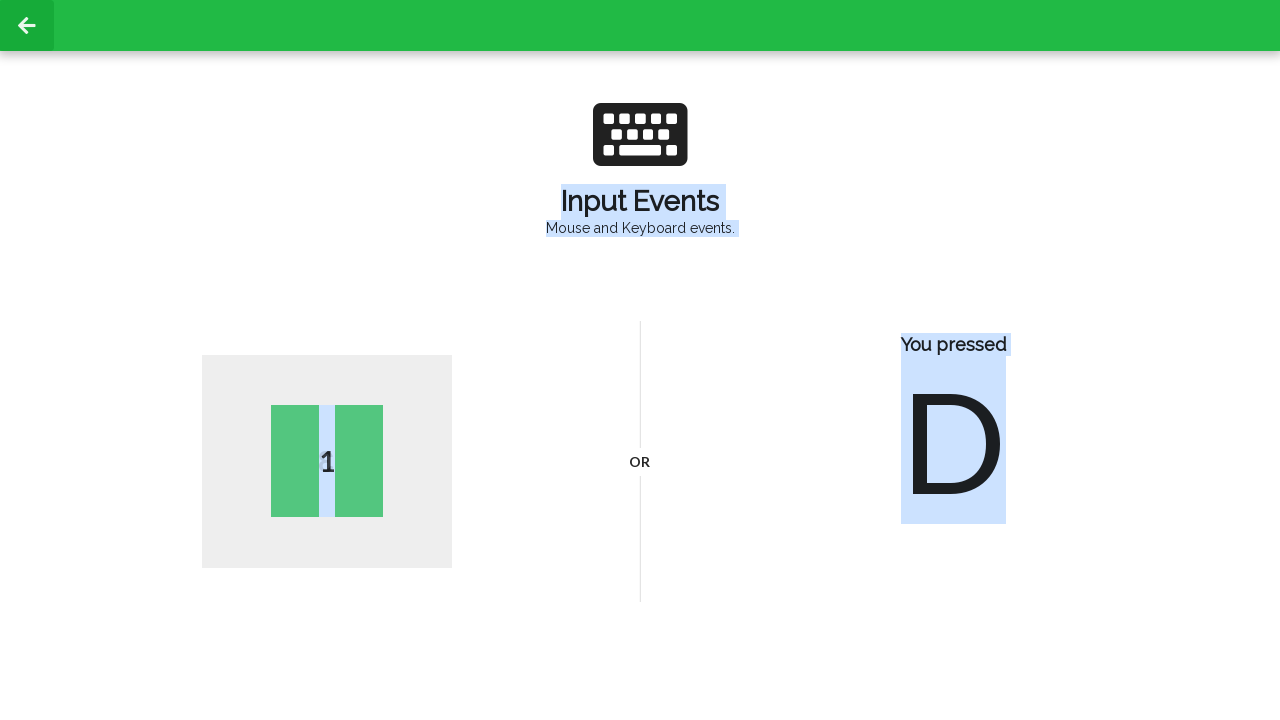

Performed Ctrl+C keyboard shortcut to copy selected text
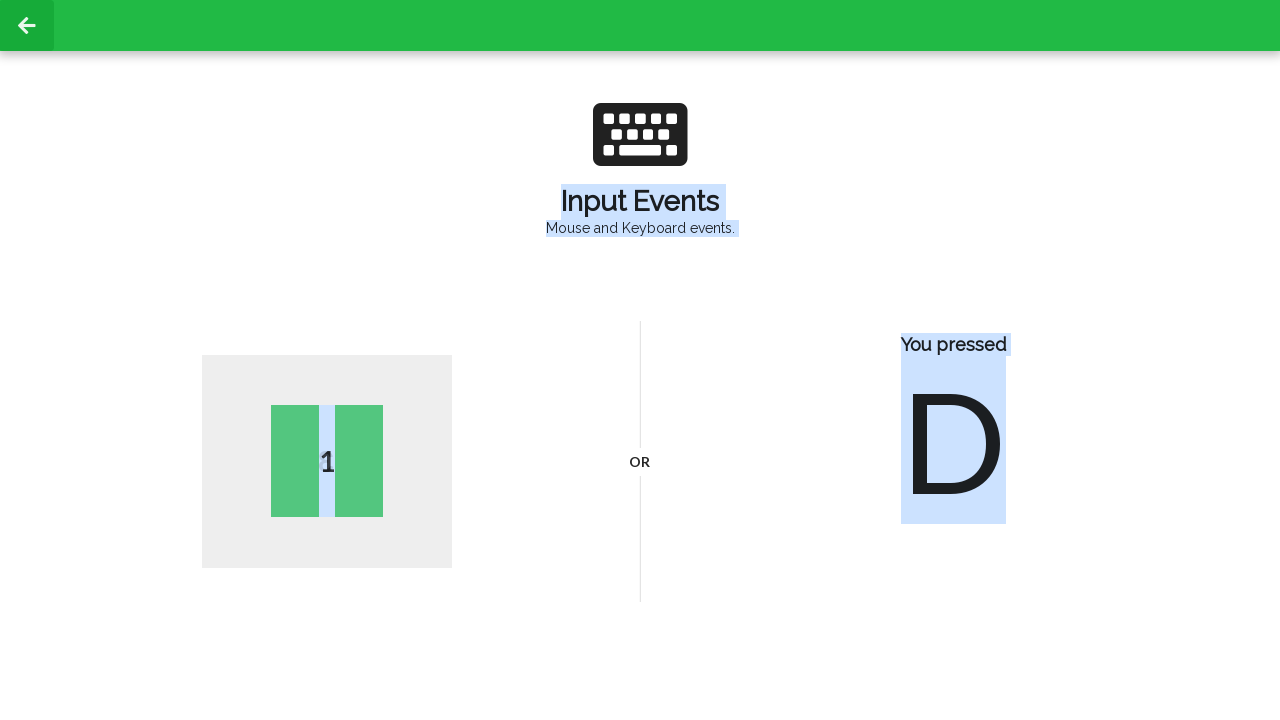

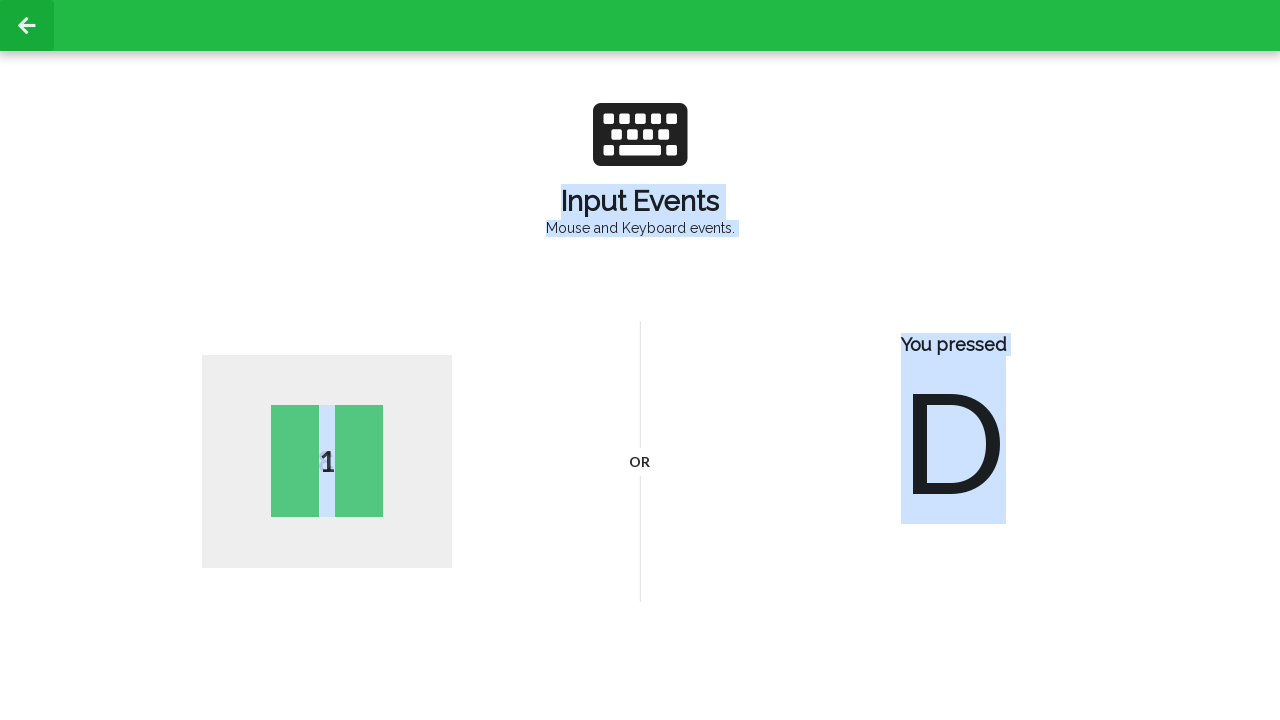